Navigates to W3Schools HTML tables page and verifies the customers table is present with data rows

Starting URL: https://www.w3schools.com/html/html_tables.asp

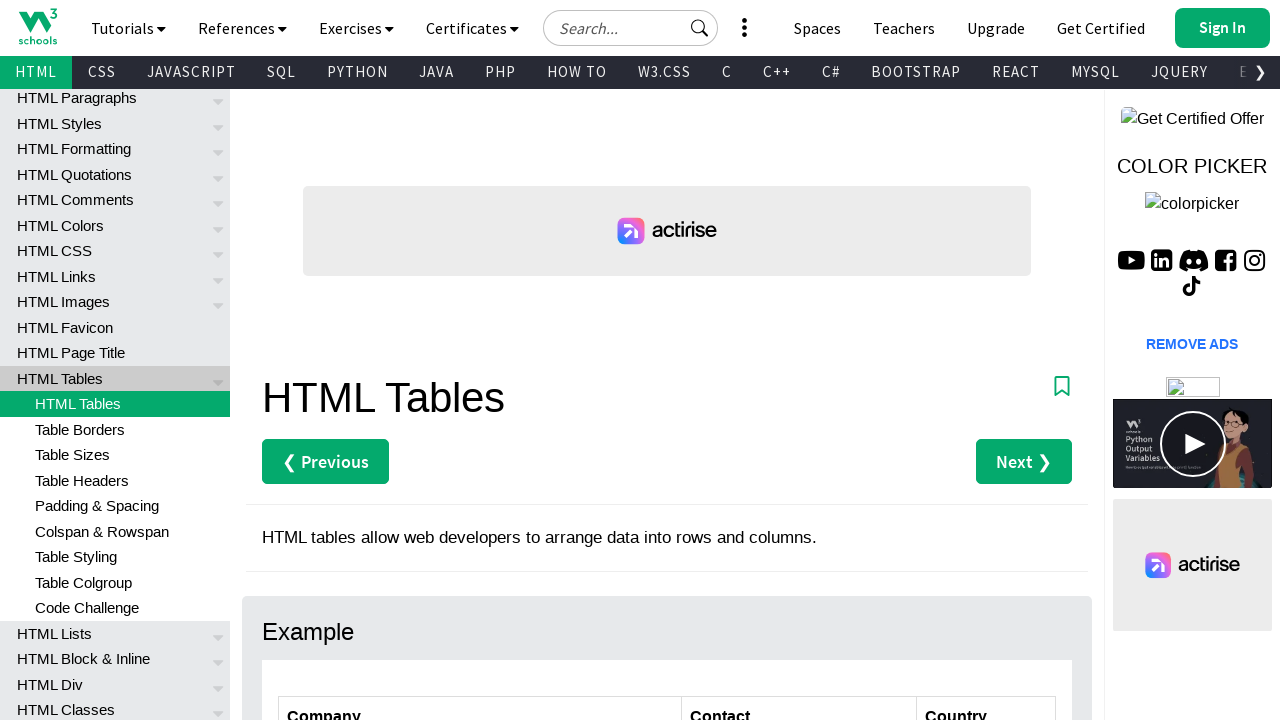

Waited for customers table to be visible
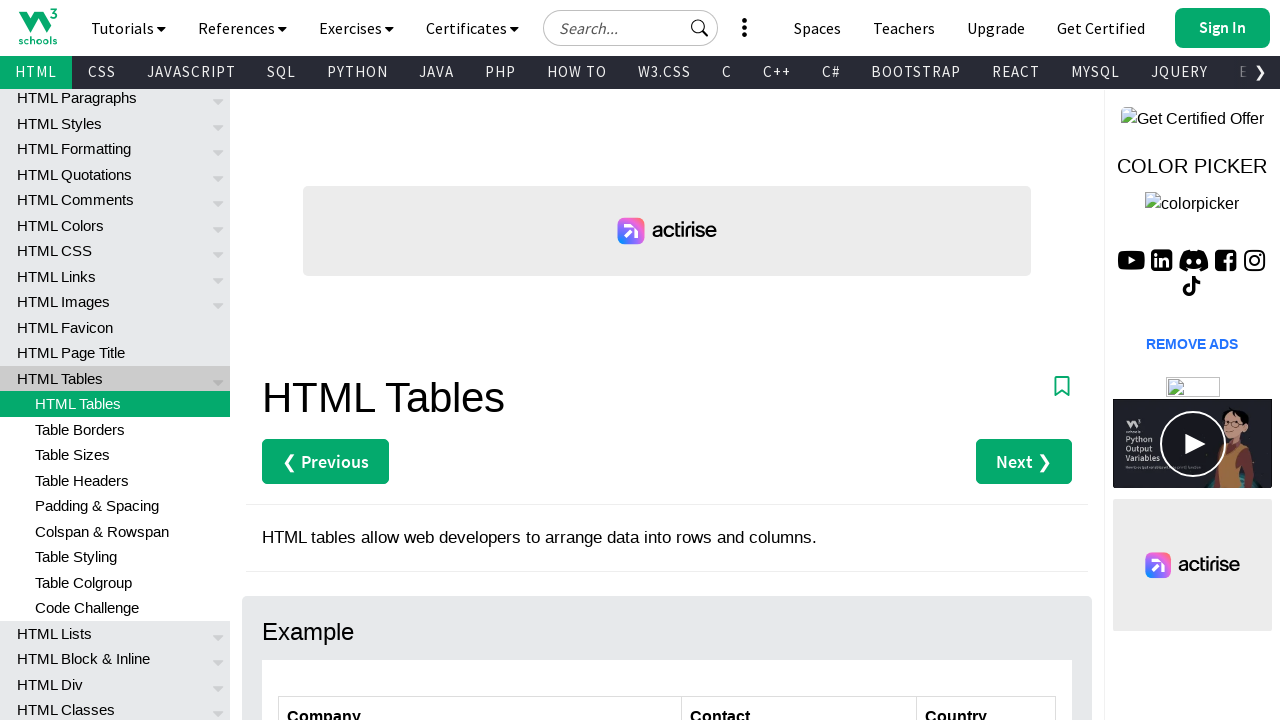

Verified customers table has data rows
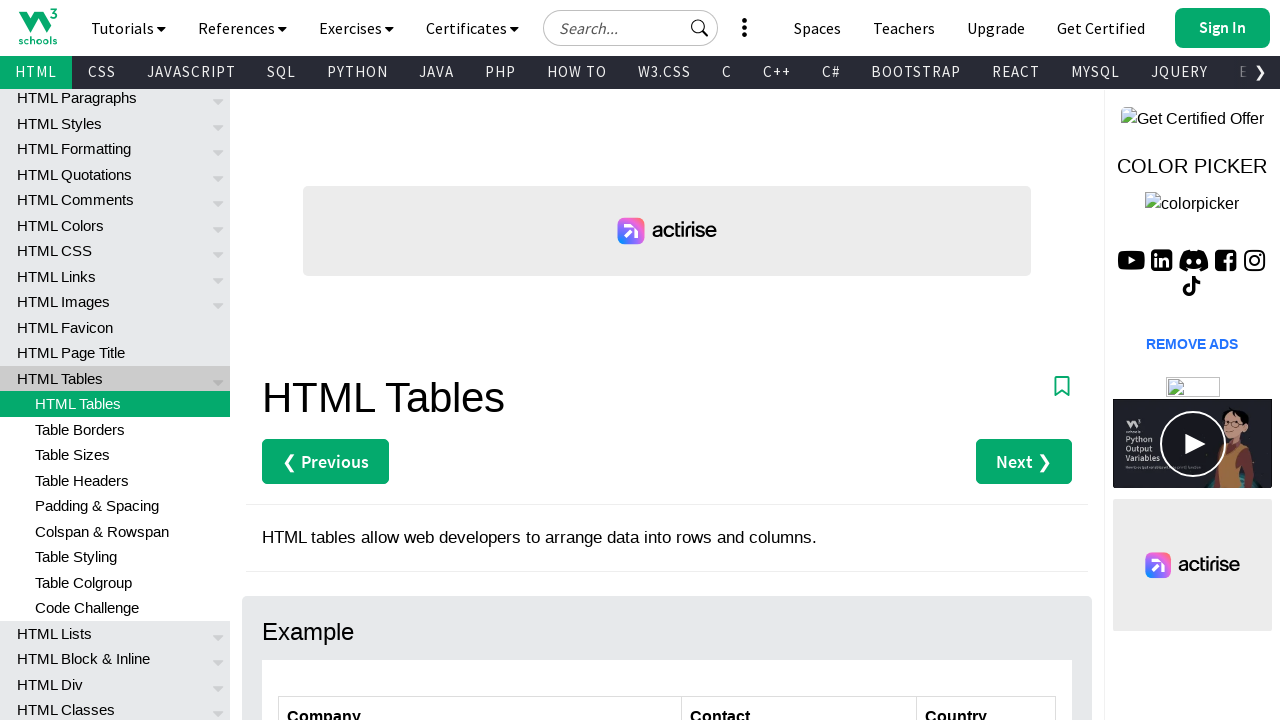

Clicked on first data cell in customers table at (480, 360) on xpath=//table[@id='customers']//tr[2]/td[1]
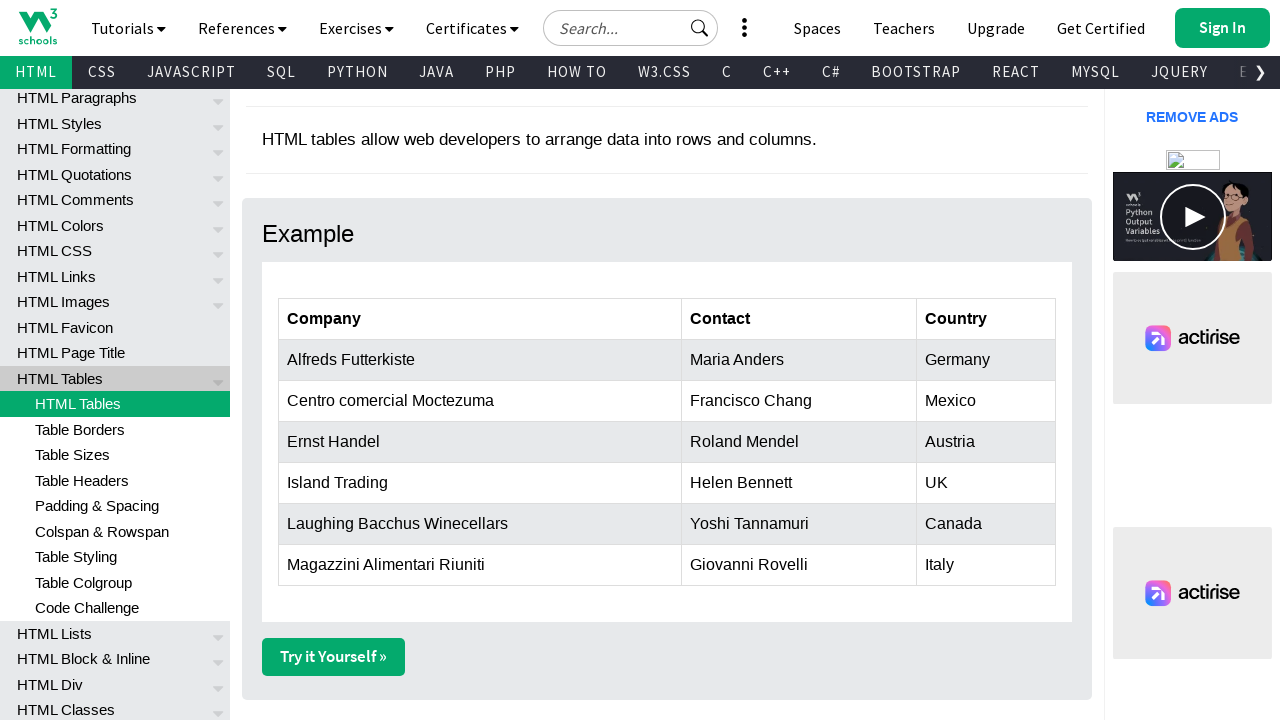

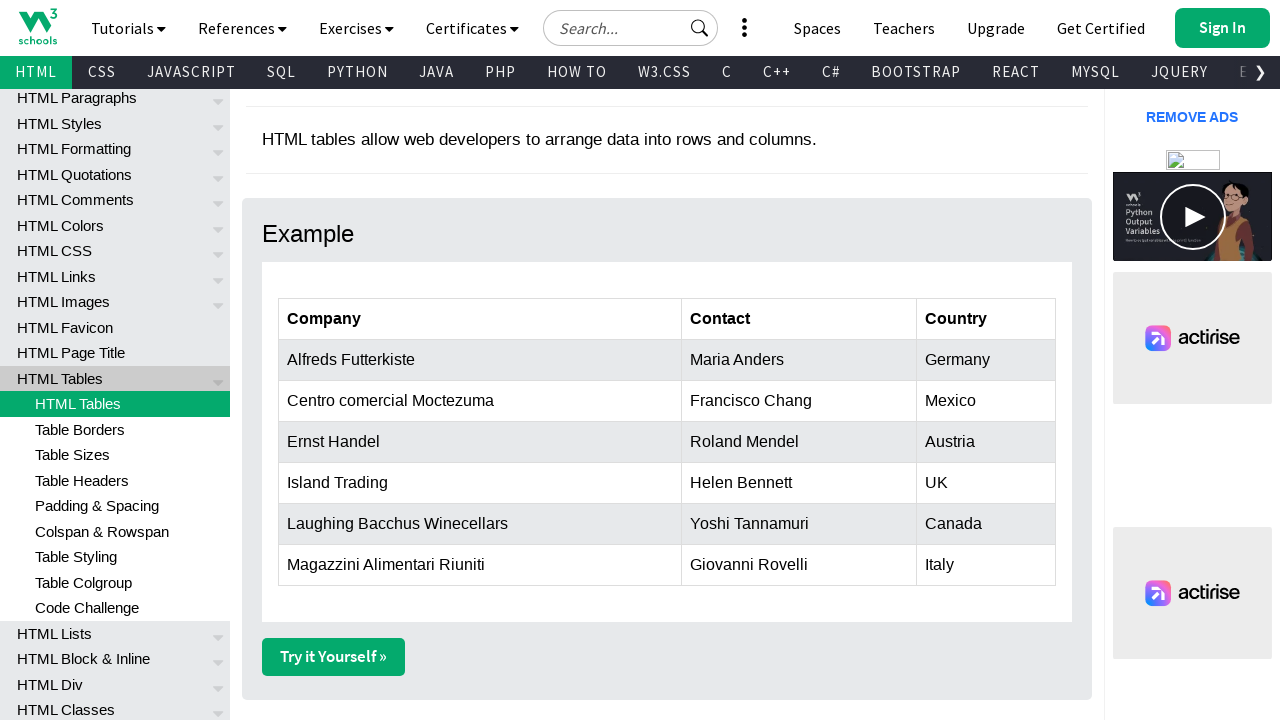